Tests the combined green and blue loading functionality by clicking the button and verifying multiple loading states transition correctly until both colors finish loading.

Starting URL: https://kristinek.github.io/site/examples/loading_color

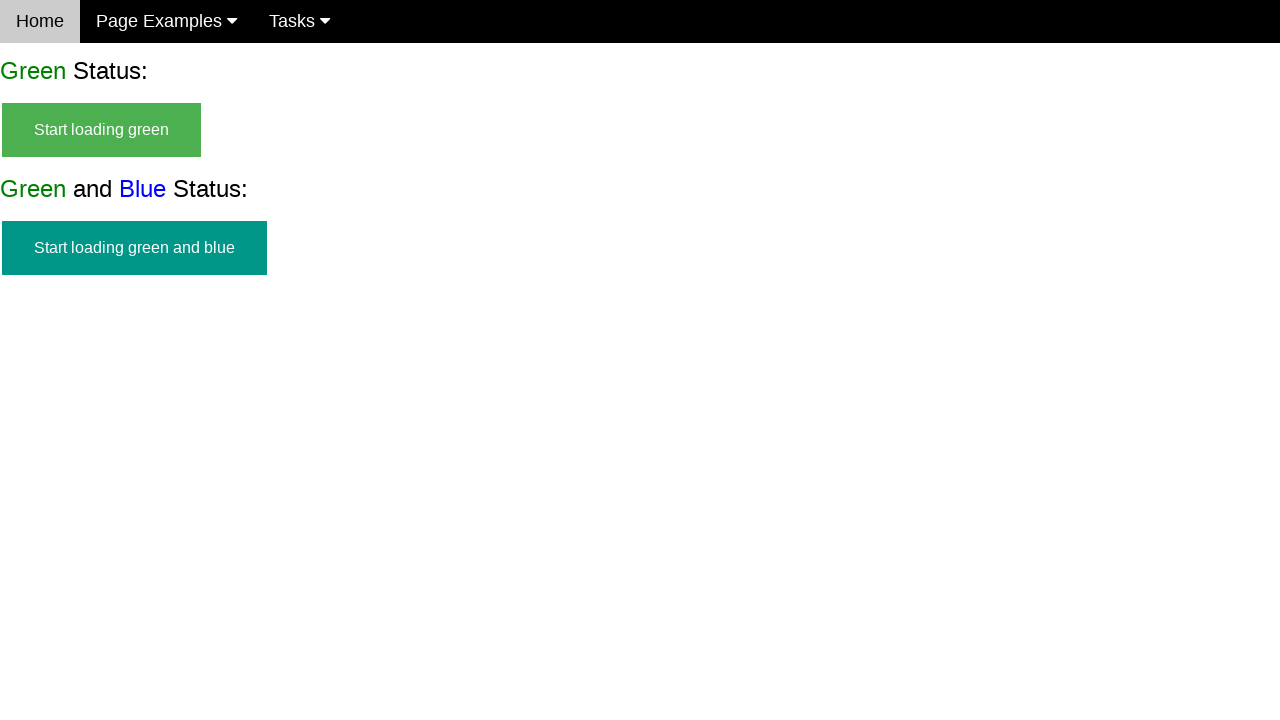

Button to load green and blue appears
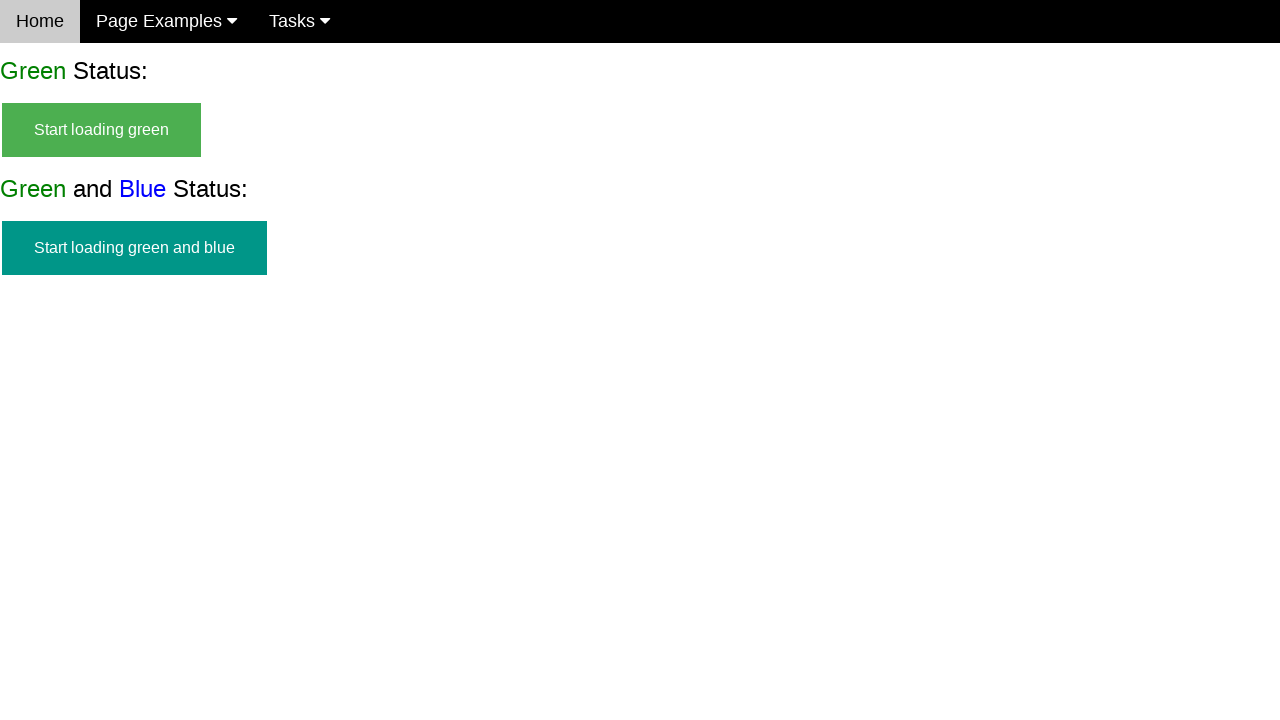

Clicked start loading green and blue button at (134, 248) on #start_green_and_blue
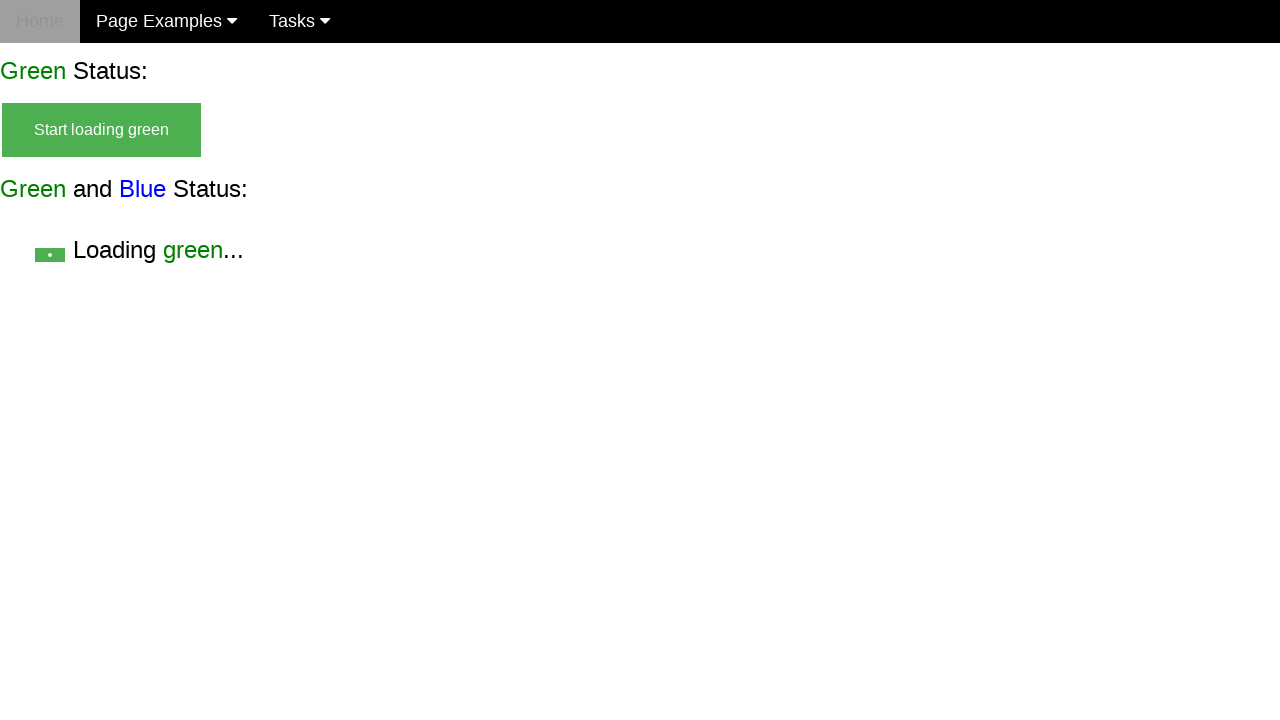

Verified start button is no longer visible
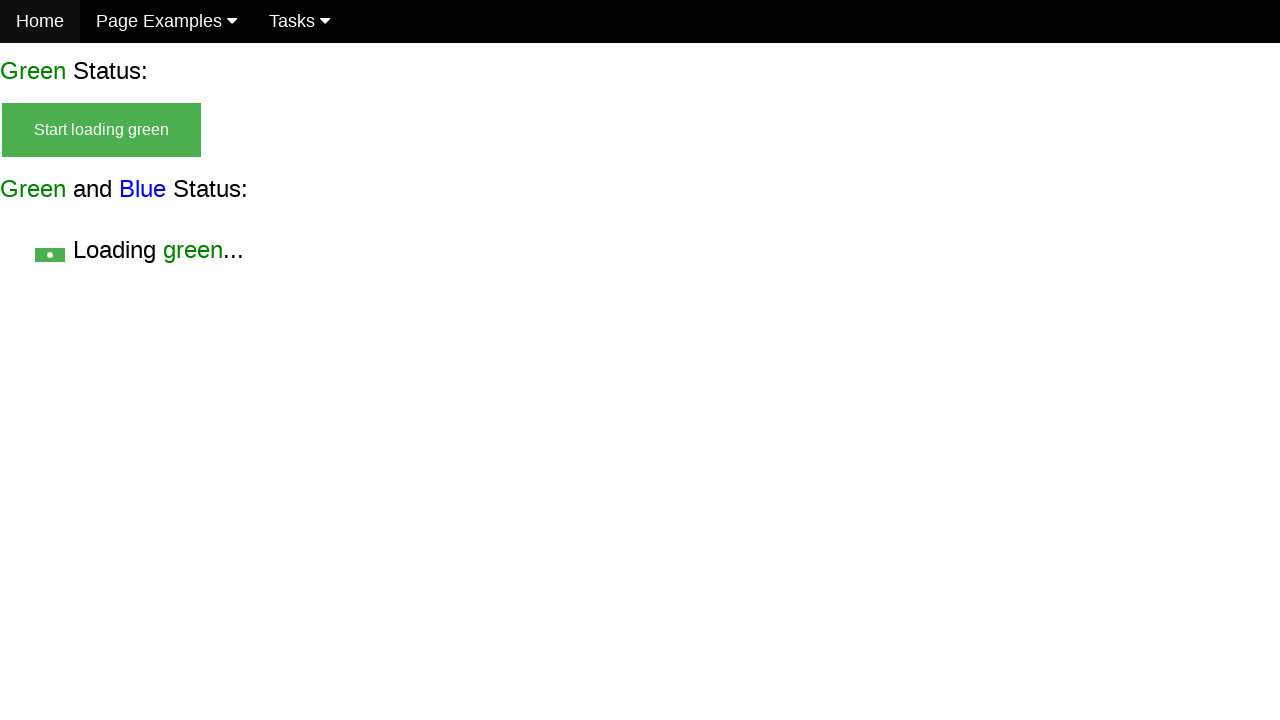

Verified green loading state is visible
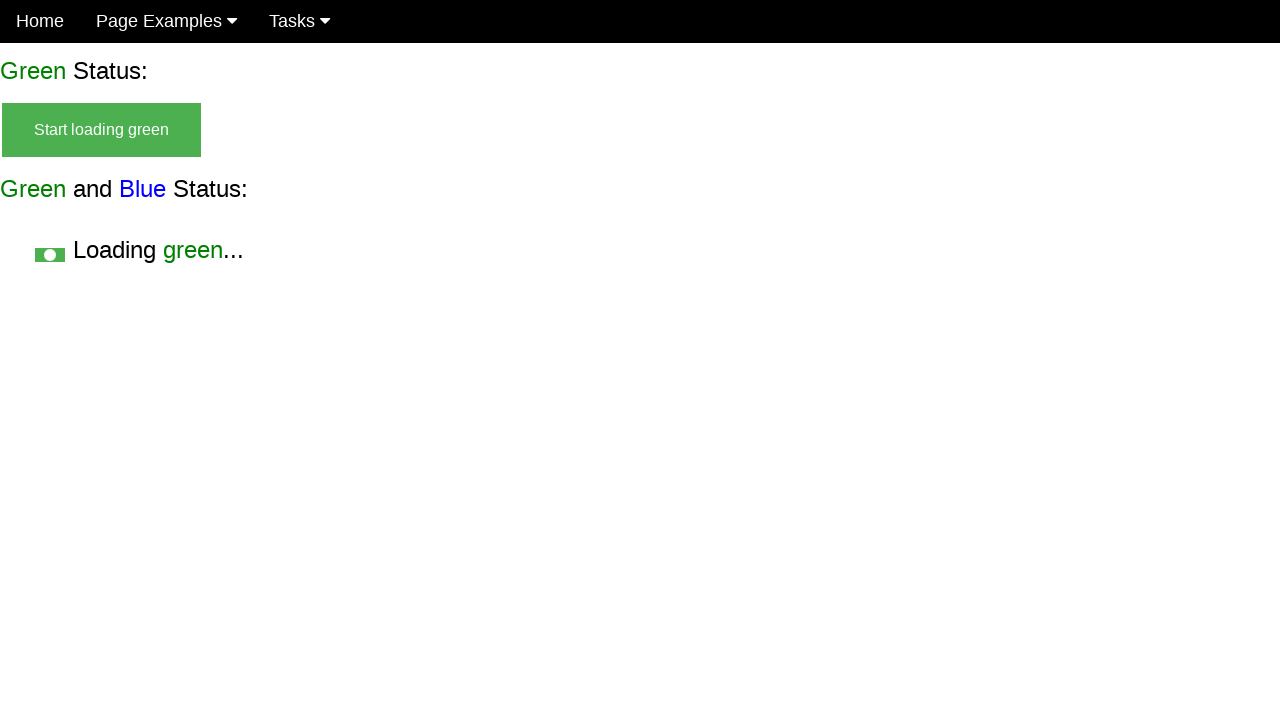

Green and blue loading state appeared
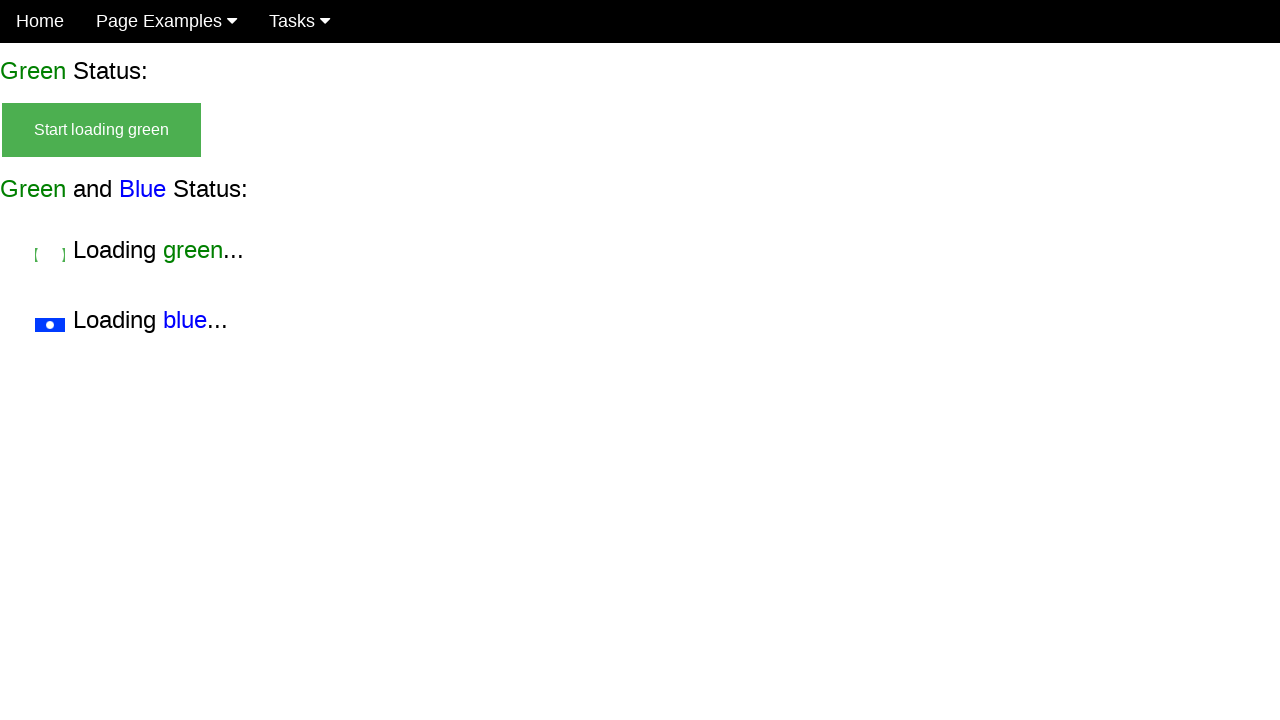

Verified start button remains hidden
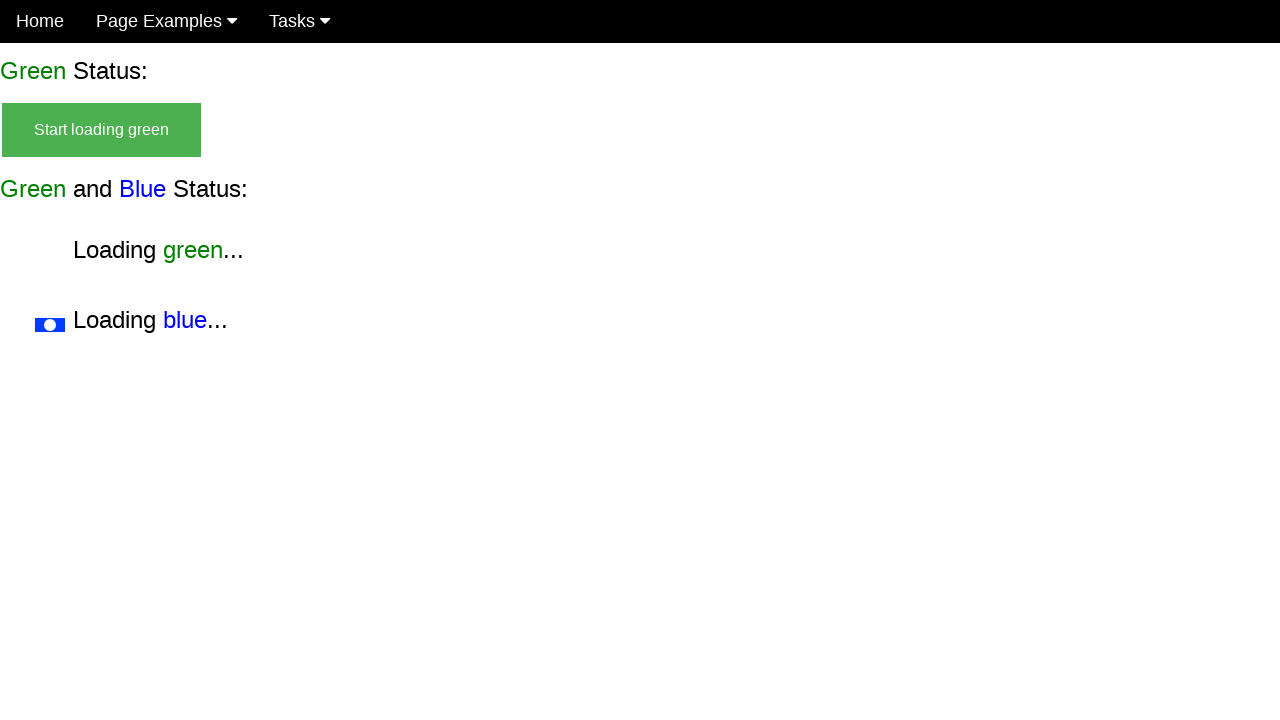

Verified green loading state still visible
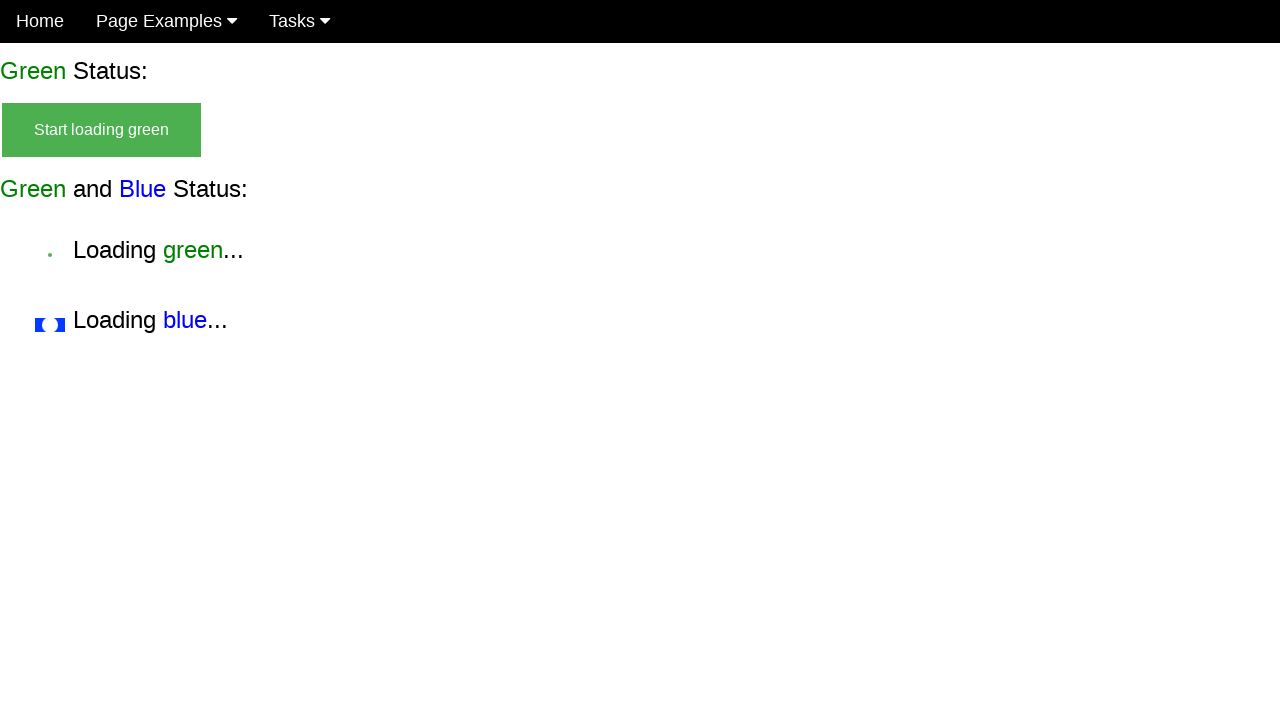

Verified green and blue loading state is visible
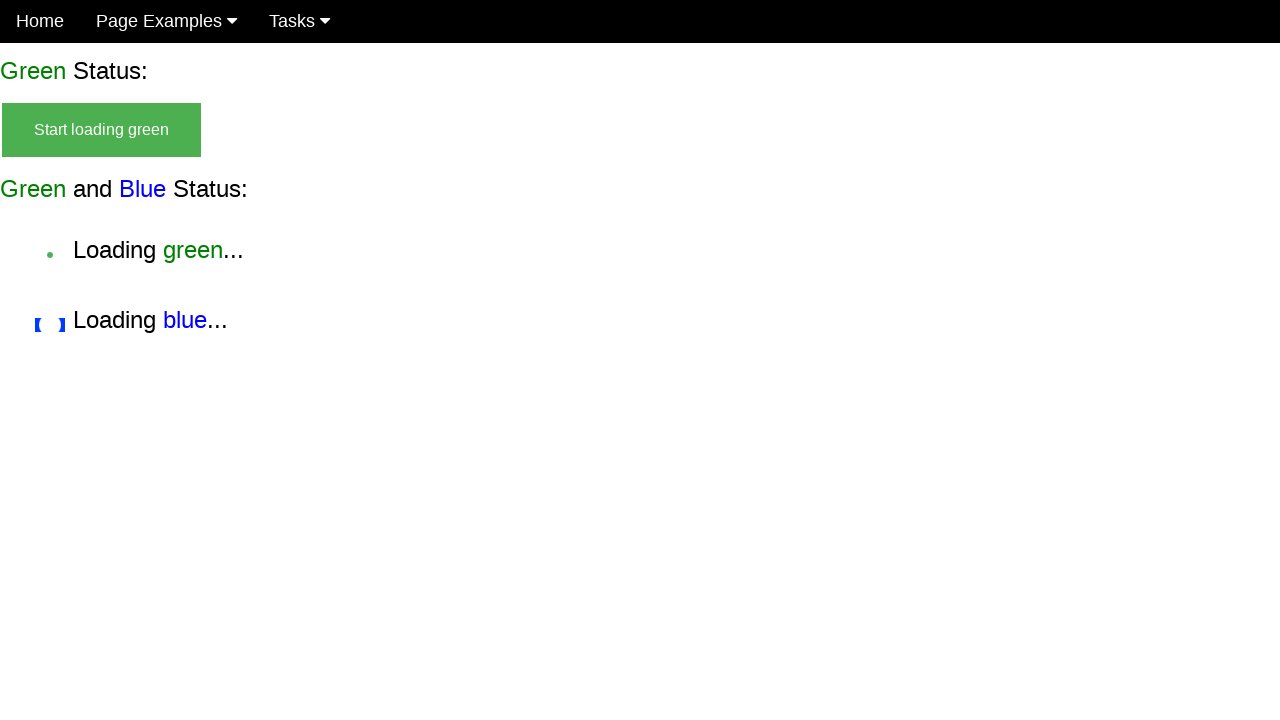

Blue loading without green state appeared
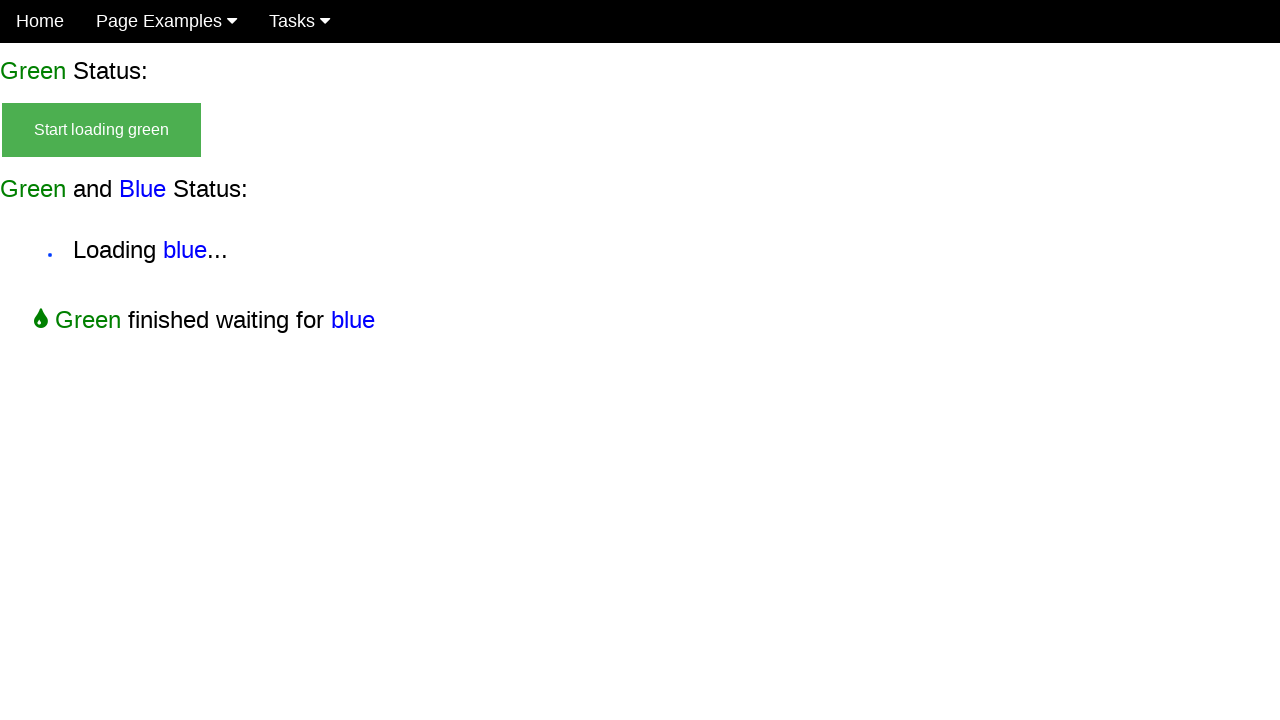

Verified start button remains hidden
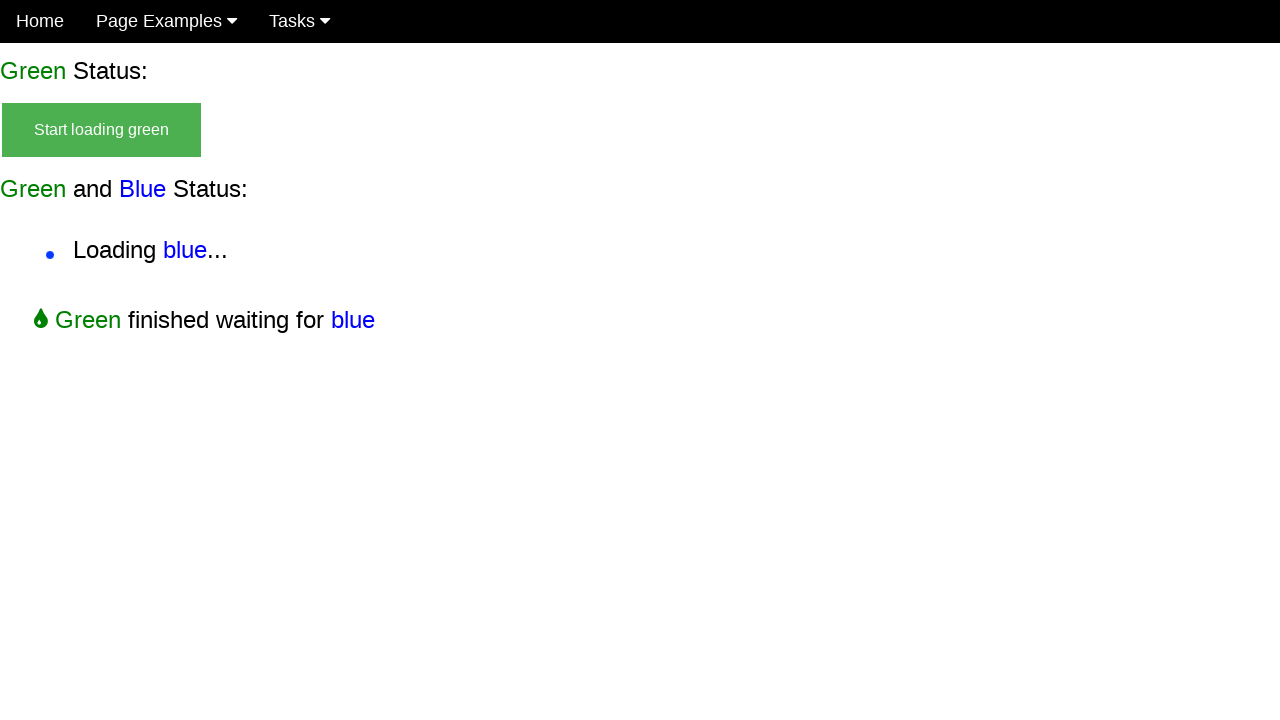

Verified green only loading state is no longer visible
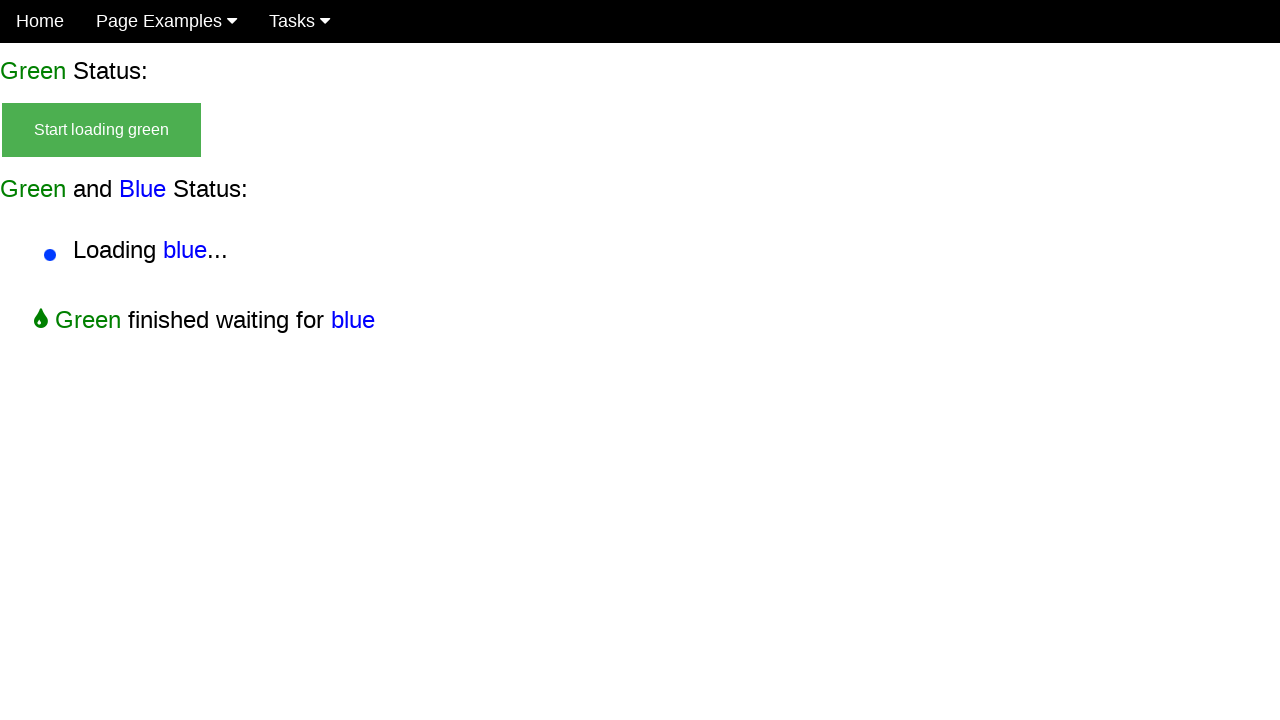

Verified green and blue loading state still visible
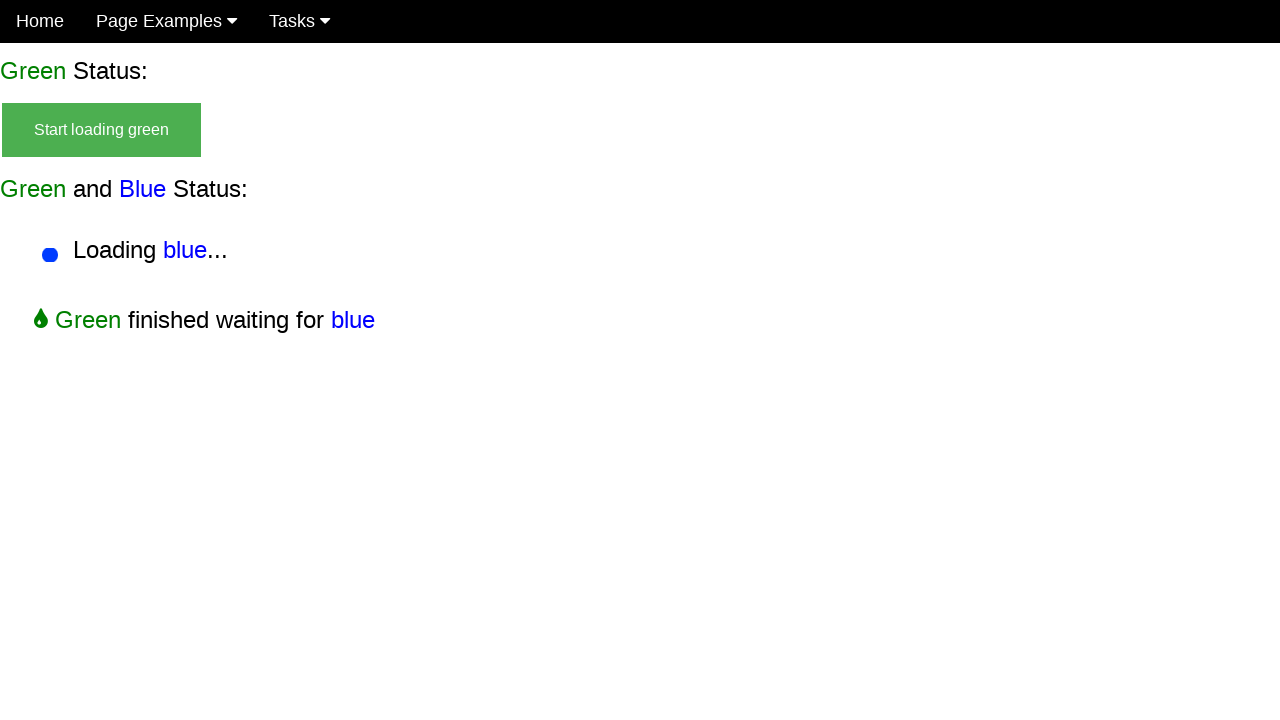

Verified blue loading without green state is visible
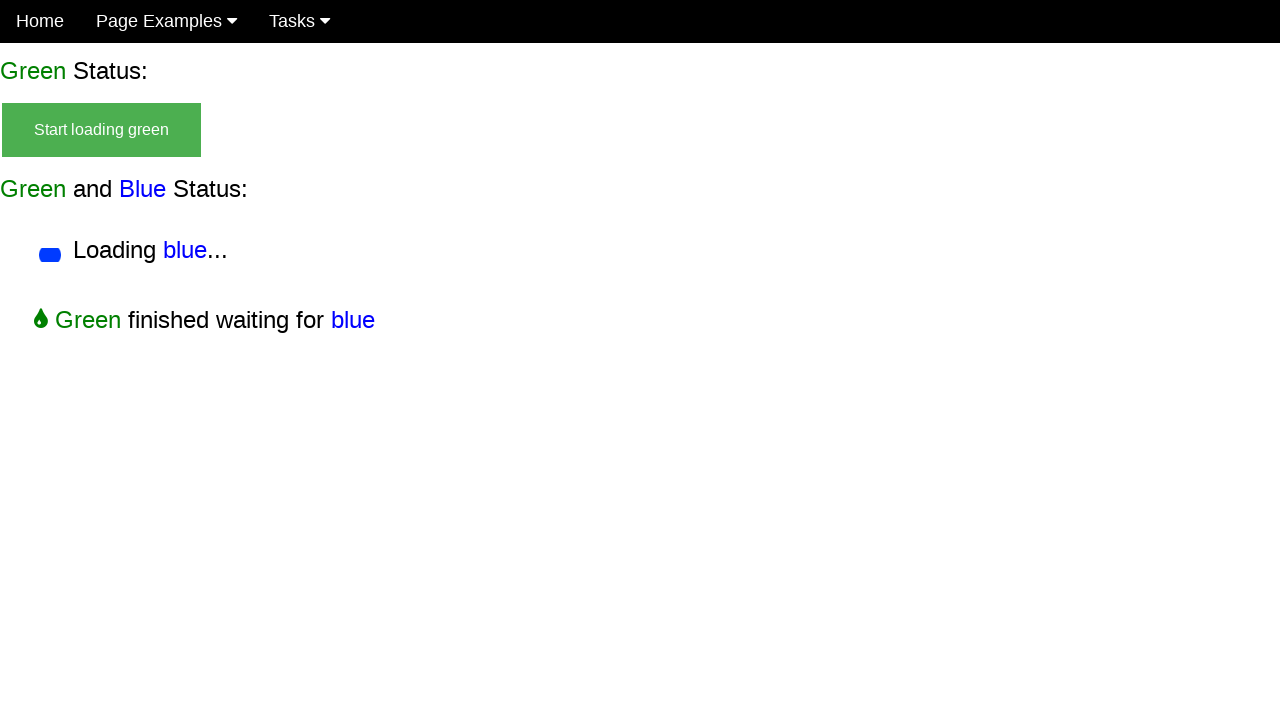

Final success state for green and blue loading appeared
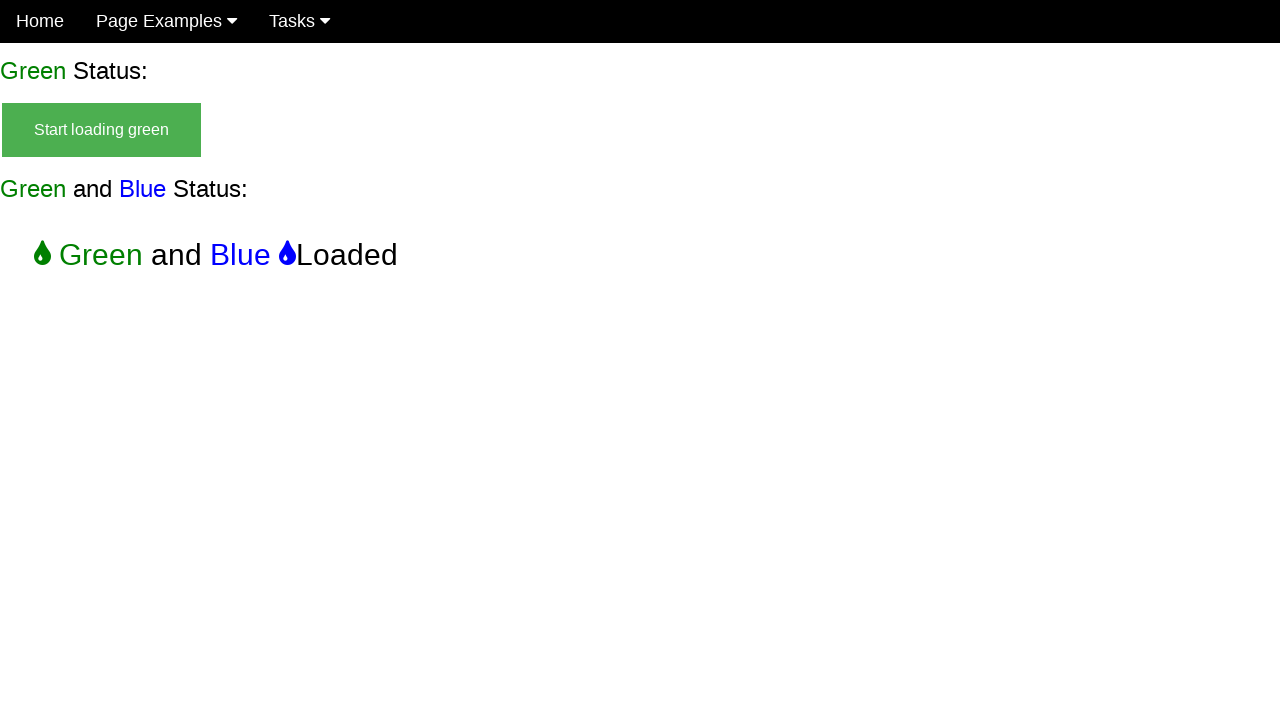

Verified start button is not visible in final state
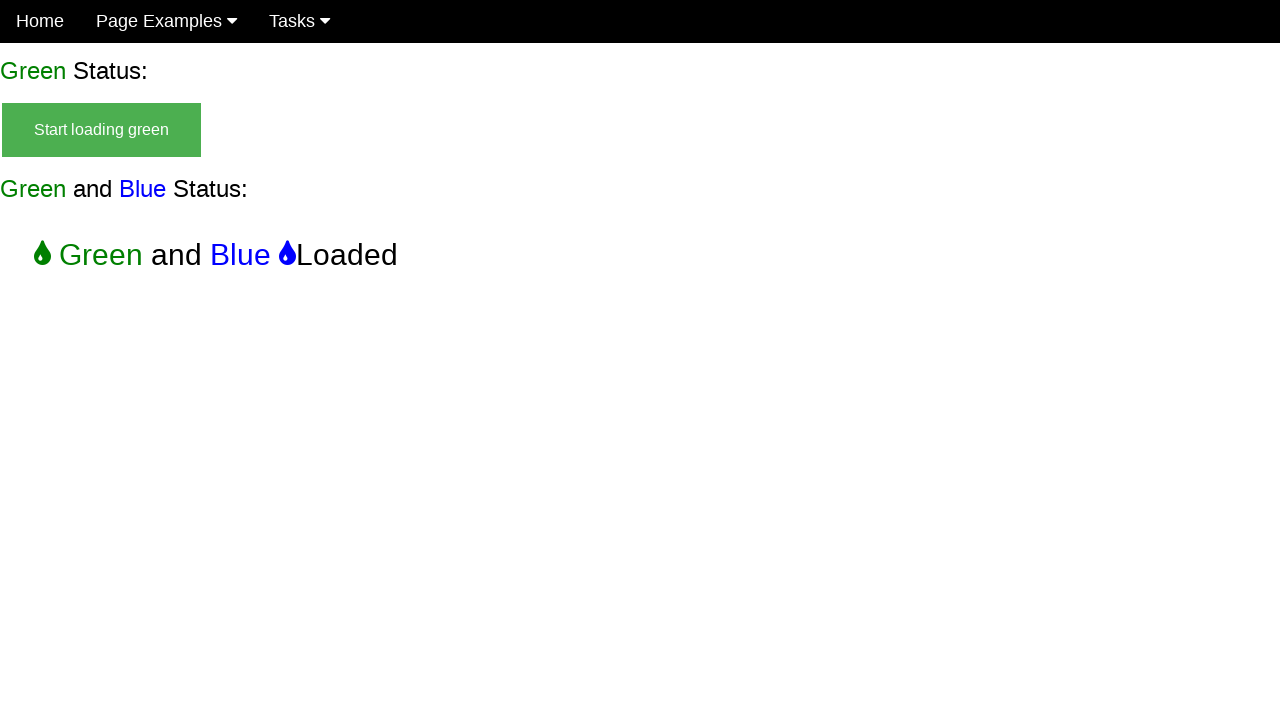

Verified green only loading state is not visible in final state
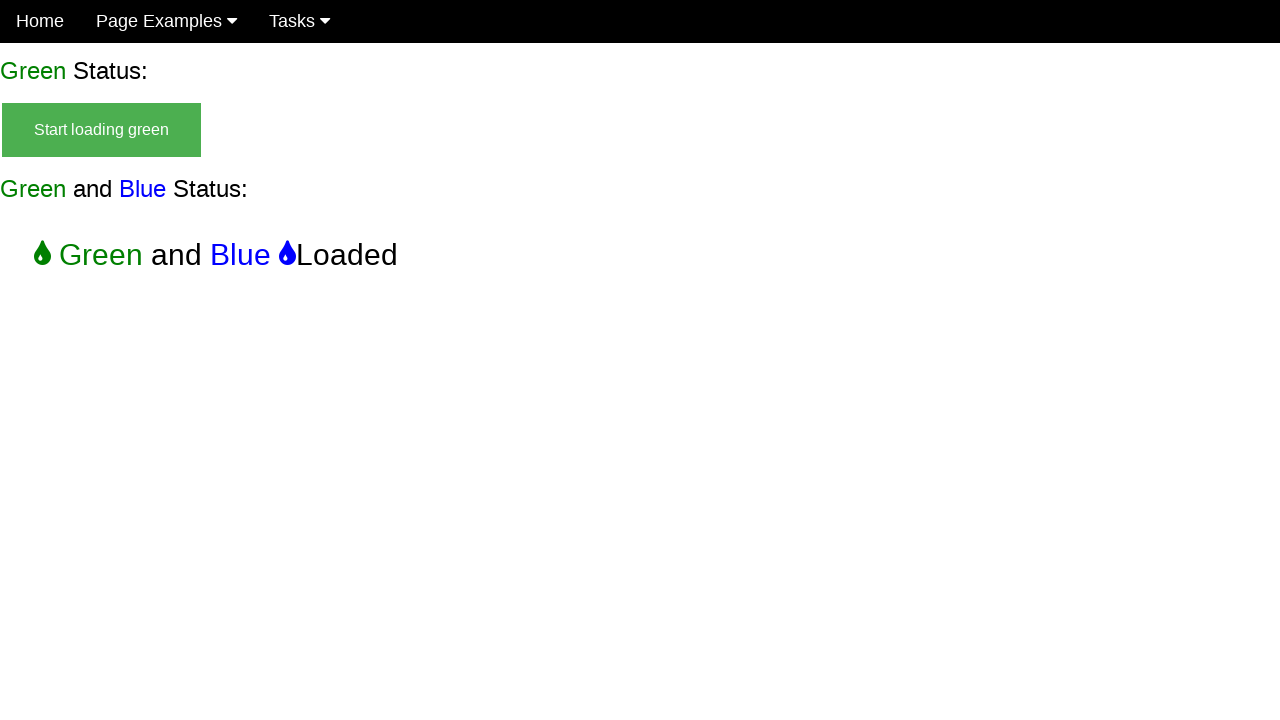

Verified green and blue loading state is not visible in final state
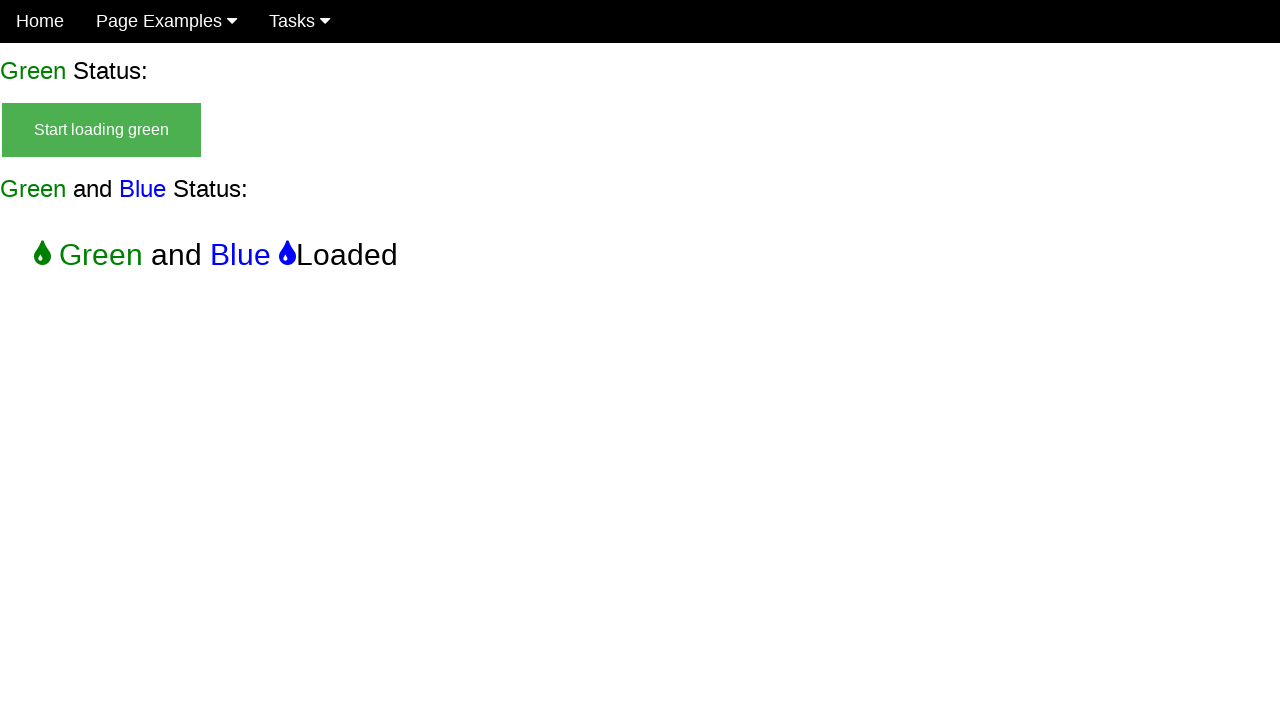

Verified blue loading without green state is not visible in final state
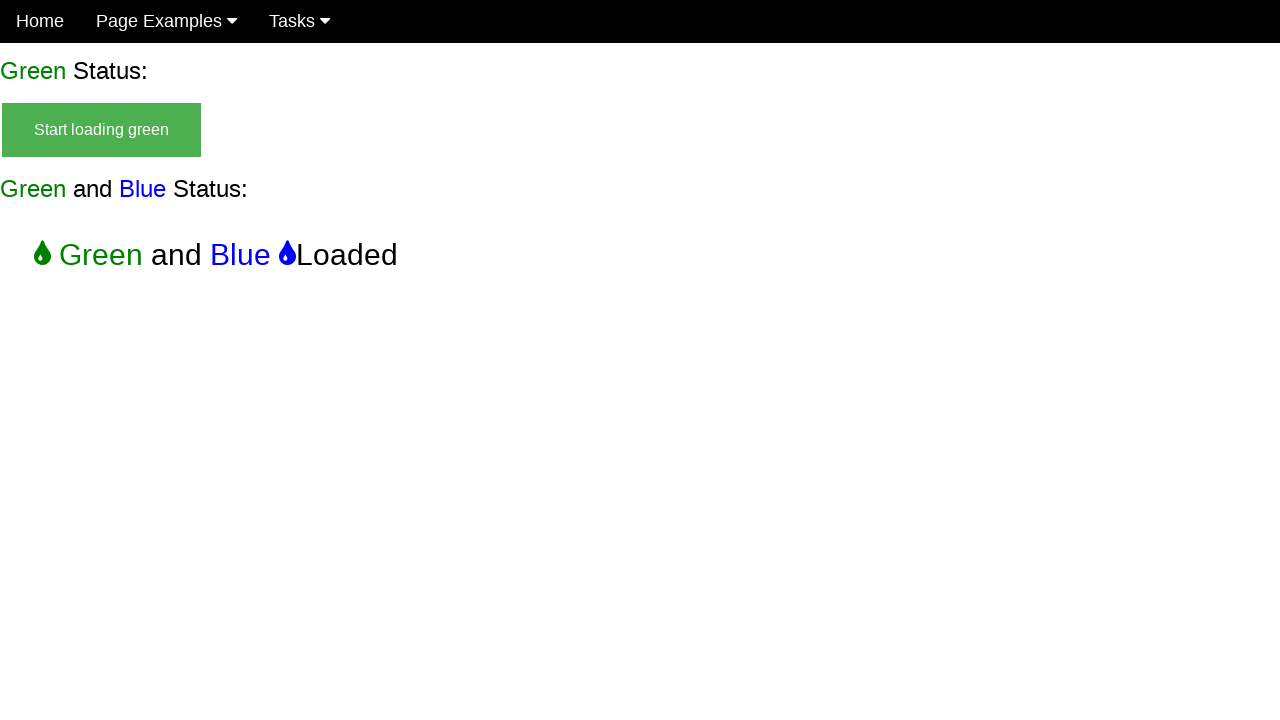

Verified final success message for green and blue loading is visible
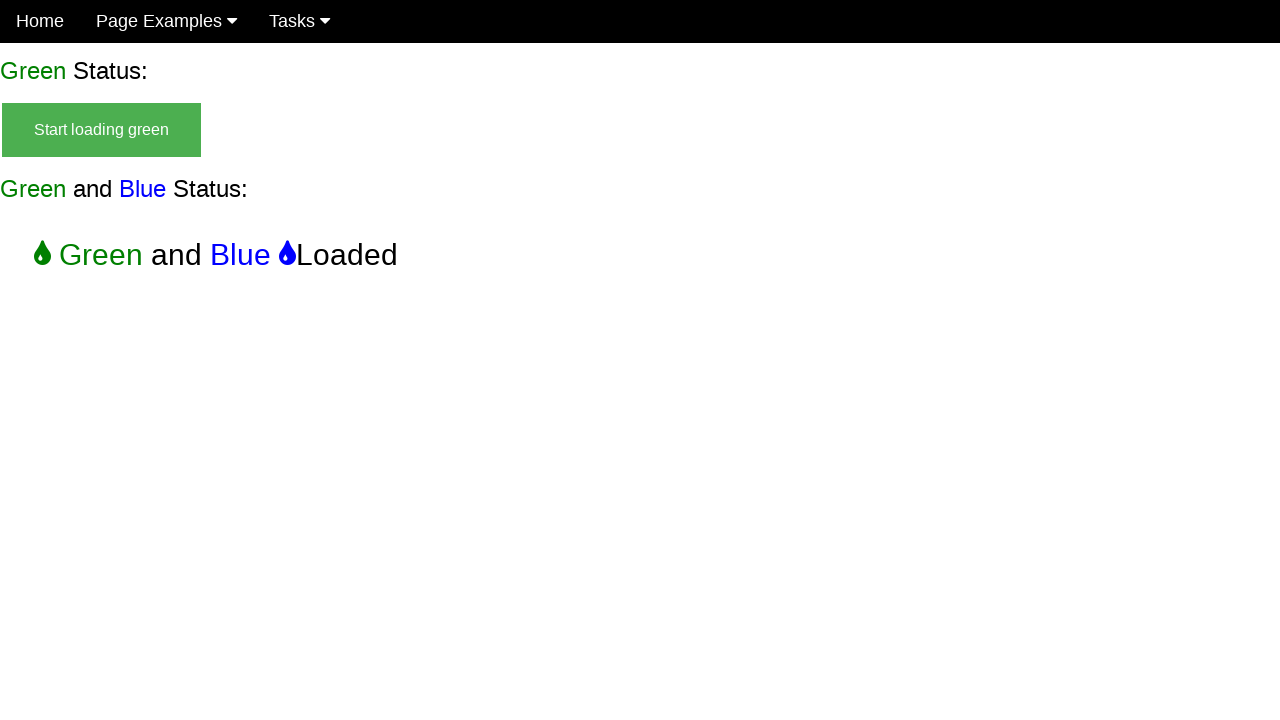

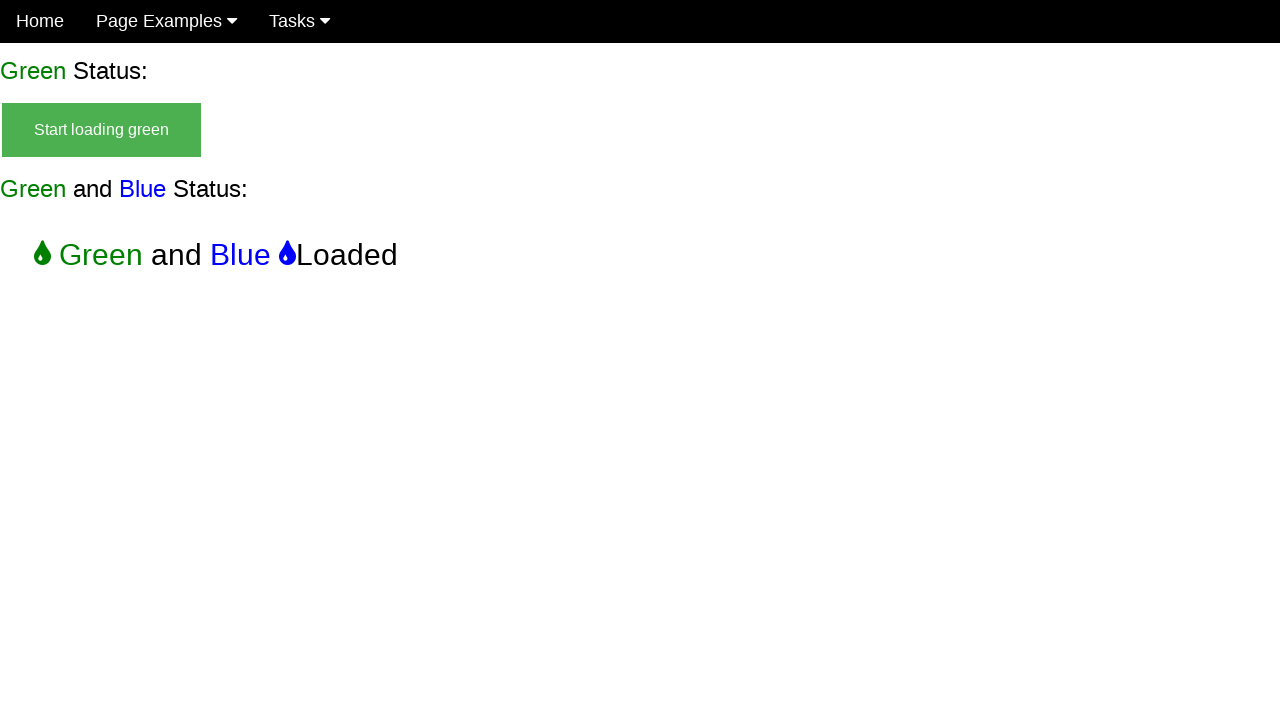